Tests pagination navigation on HKTVMall search results page by waiting for products to load and clicking through multiple pages of results.

Starting URL: https://www.hktvmall.com/hktv/zh/search_a?keyword=%E5%8F%A3%E7%BD%A9&bannerCategory=AA32250000000

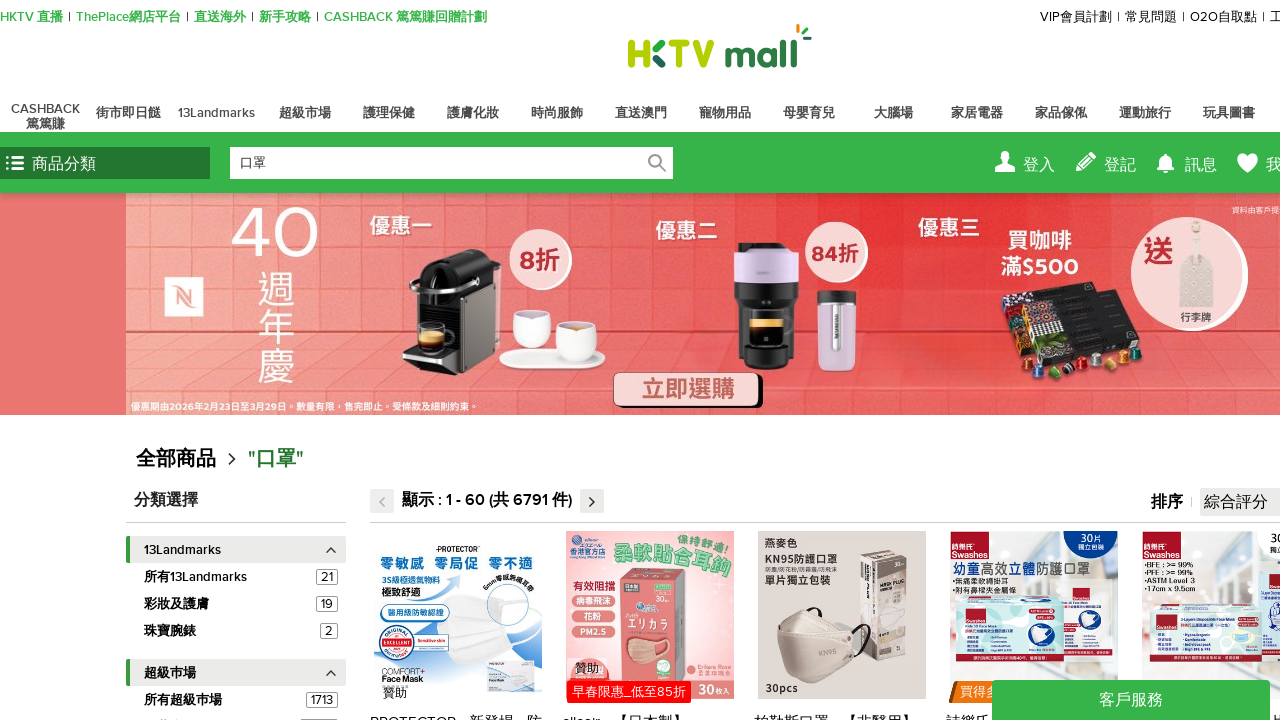

Product listings loaded on search results page
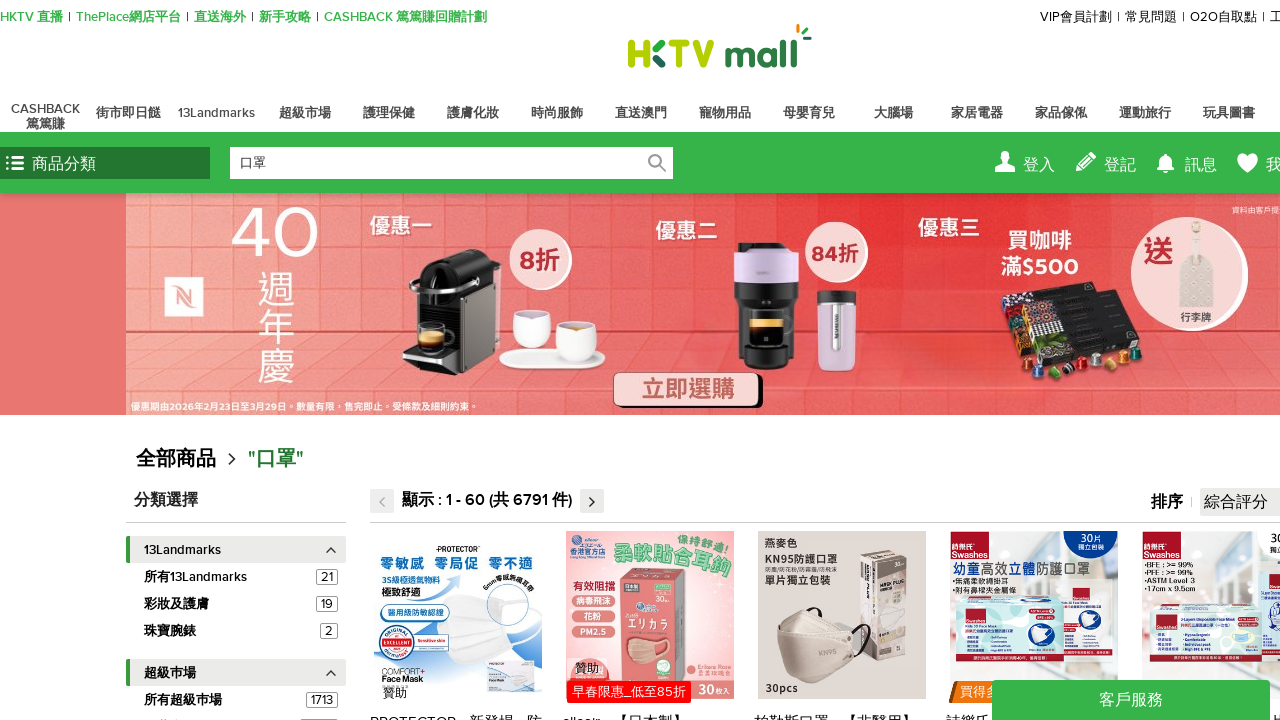

Product brief wrapper elements are displayed
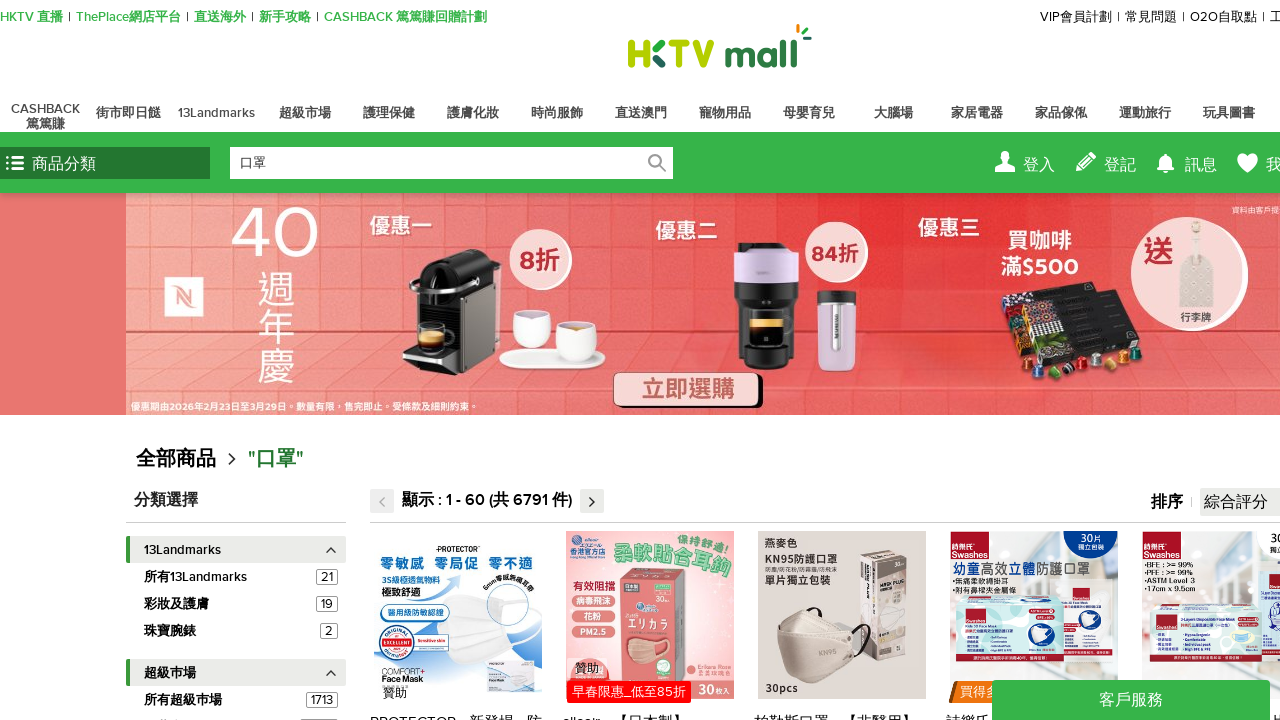

Scrolled next pagination button into view
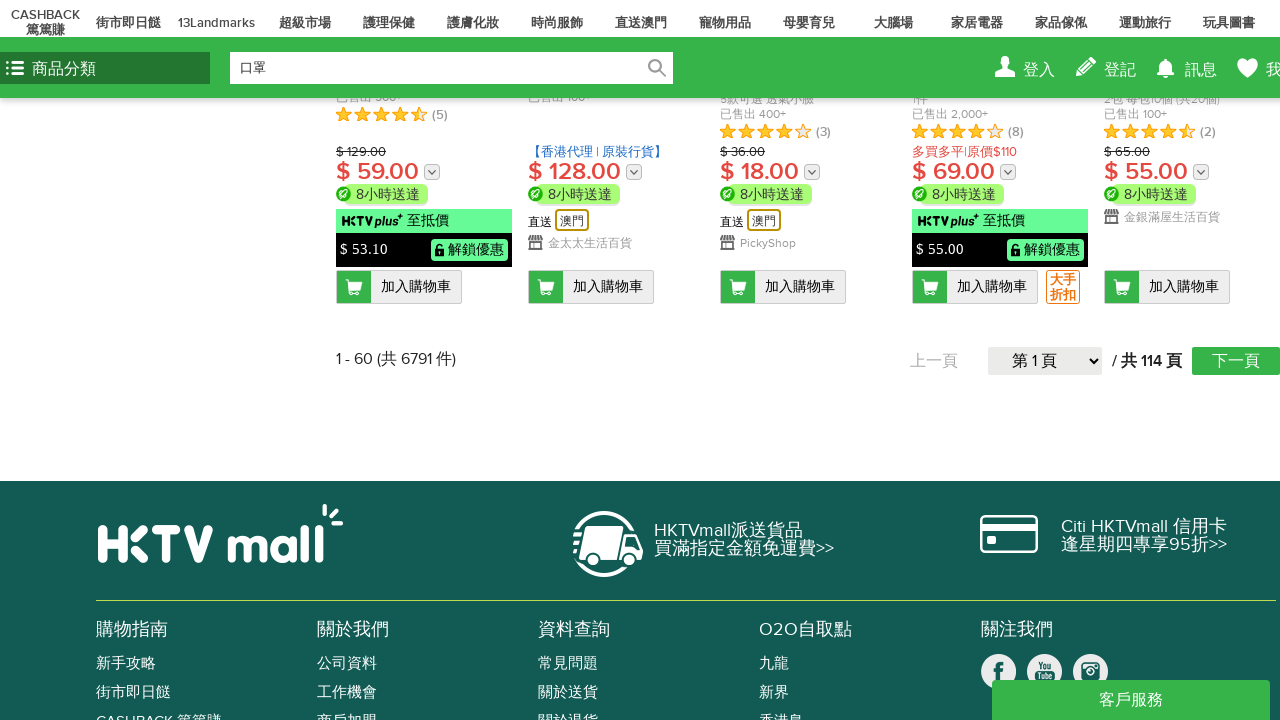

Clicked next button to navigate to page 2 at (1236, 361) on #paginationMenu_nextBtn
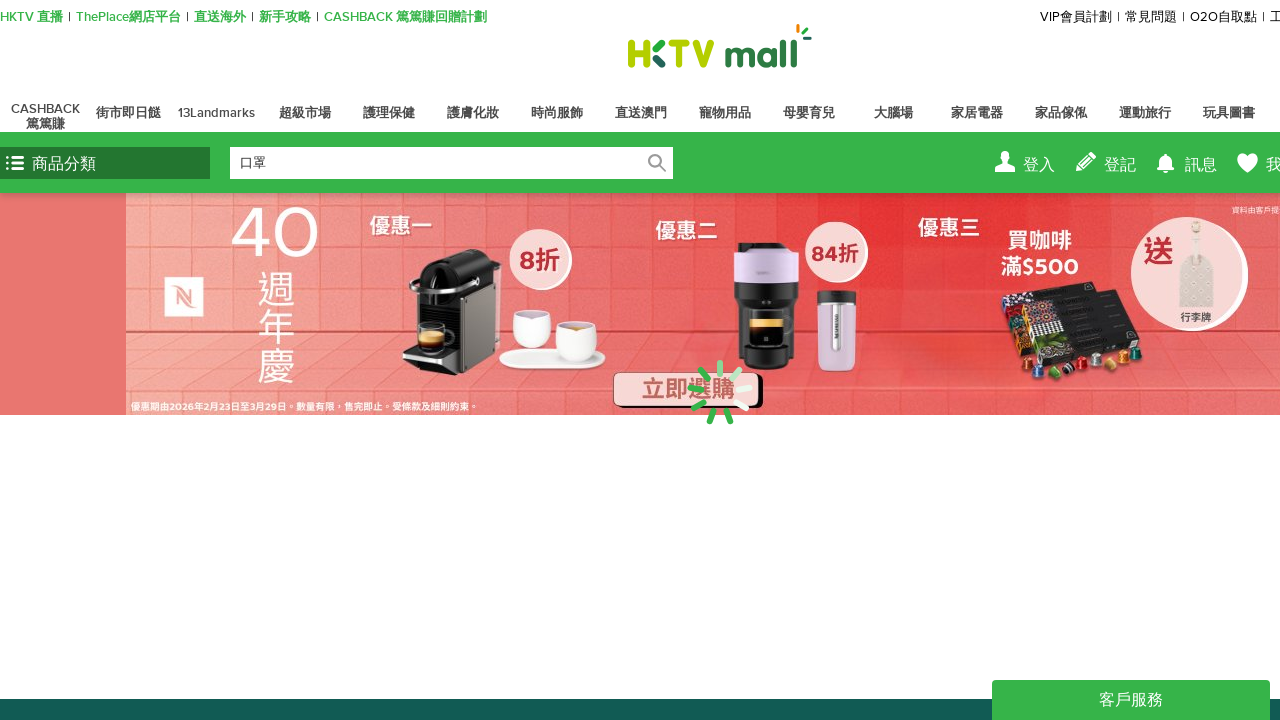

New products loaded on page 2
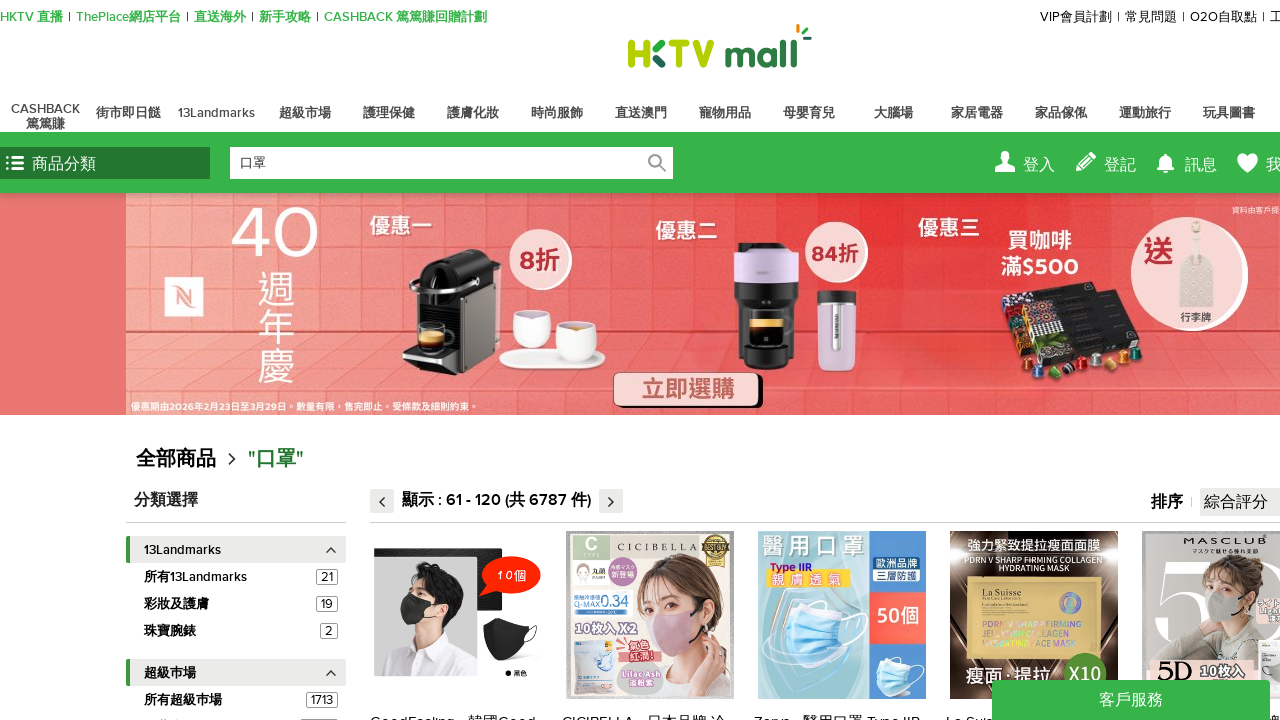

Scrolled next pagination button into view
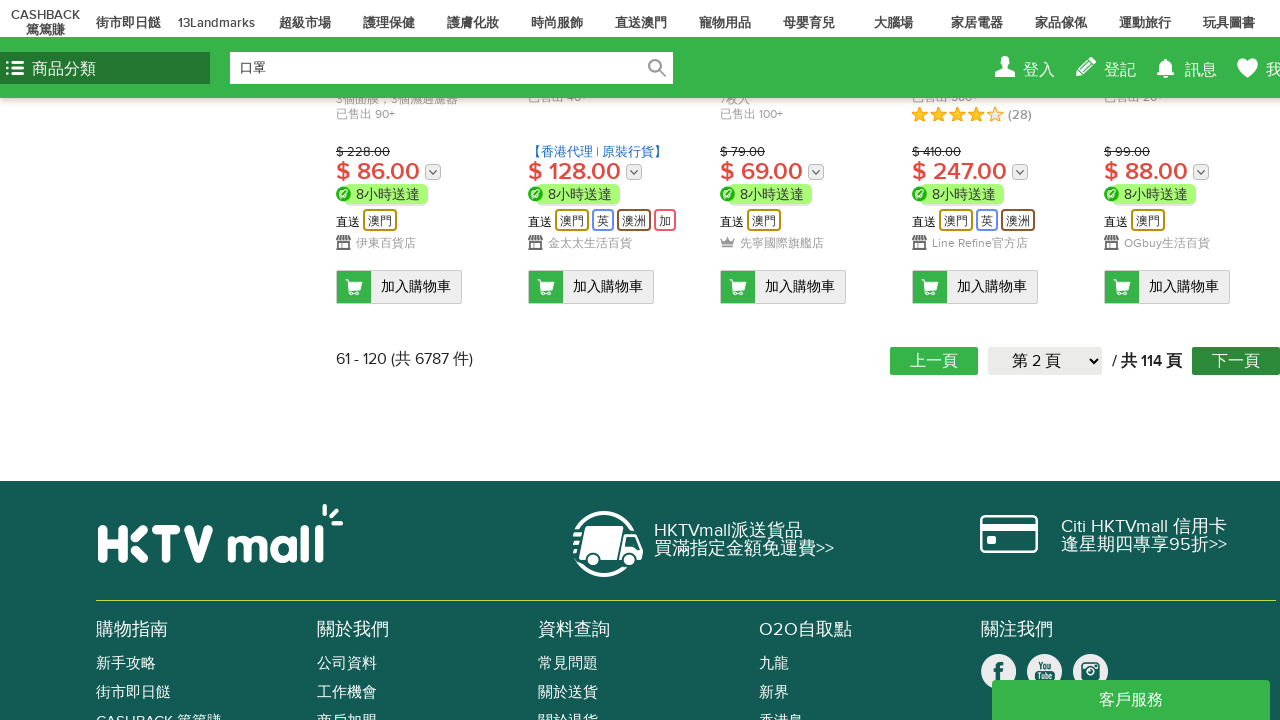

Clicked next button to navigate to page 3 at (1236, 361) on #paginationMenu_nextBtn
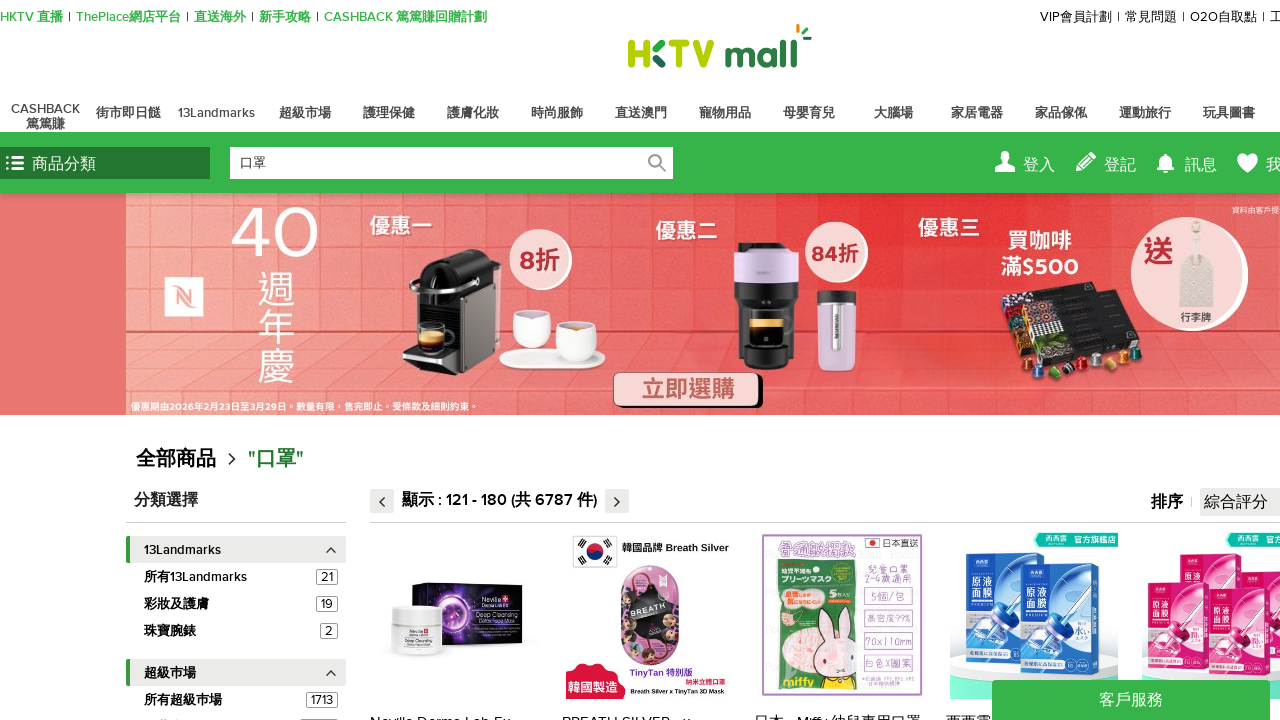

New products loaded on page 3
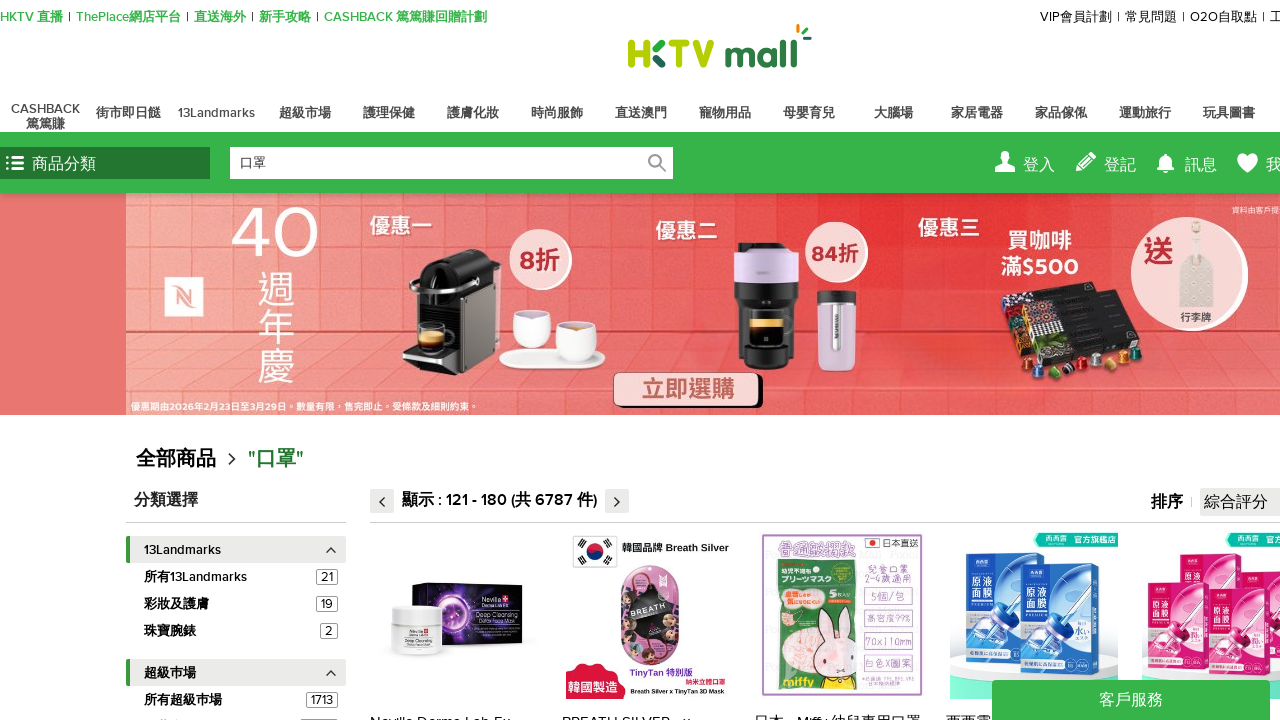

Scrolled next pagination button into view
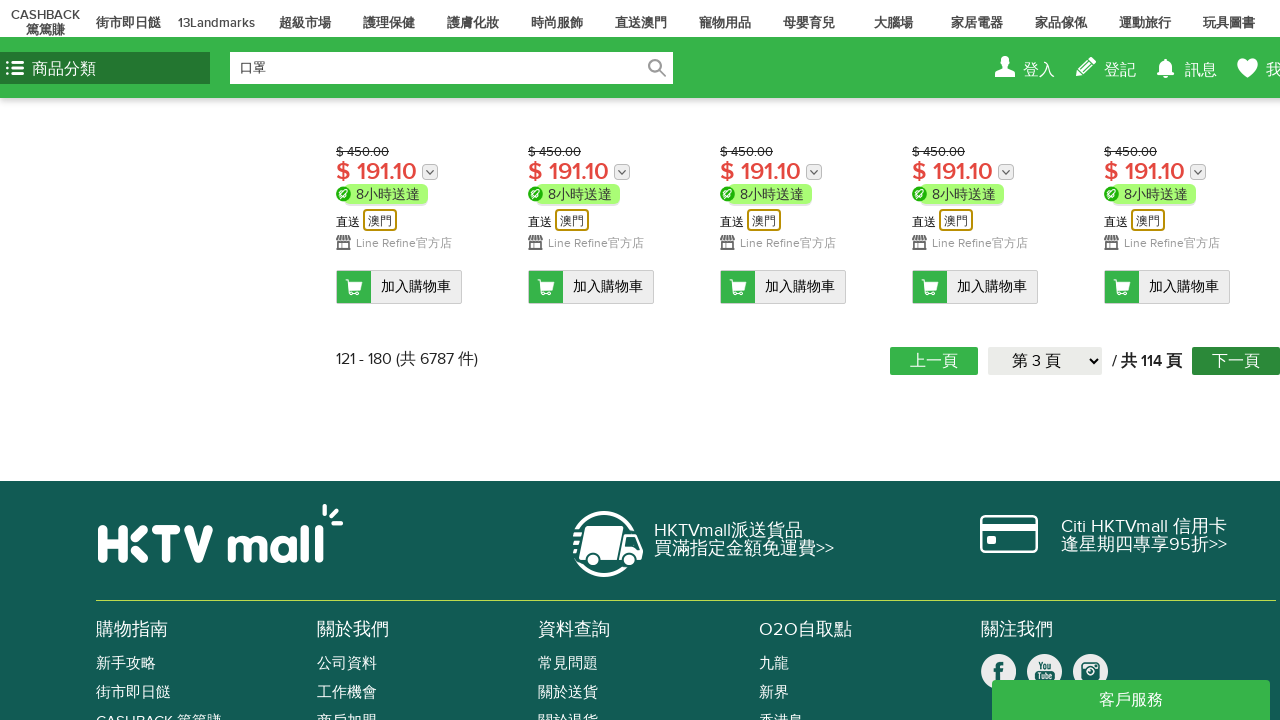

Clicked next button to navigate to page 4 at (1236, 361) on #paginationMenu_nextBtn
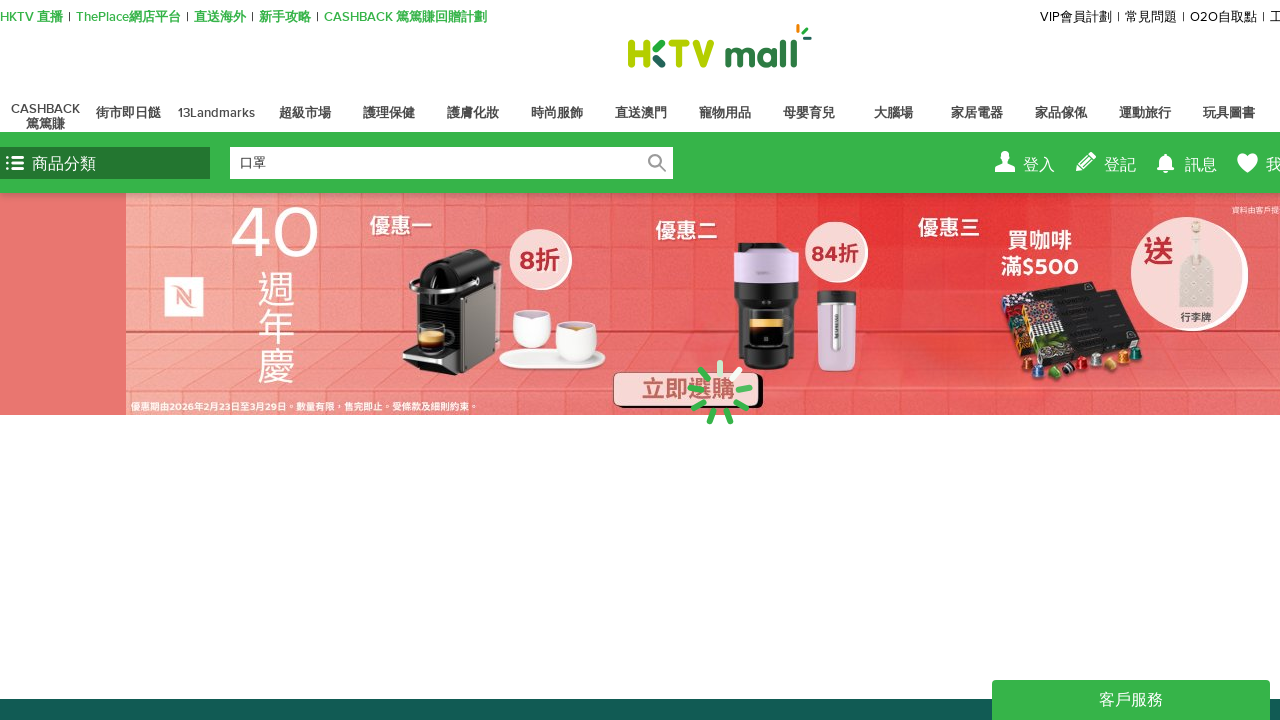

New products loaded on page 4
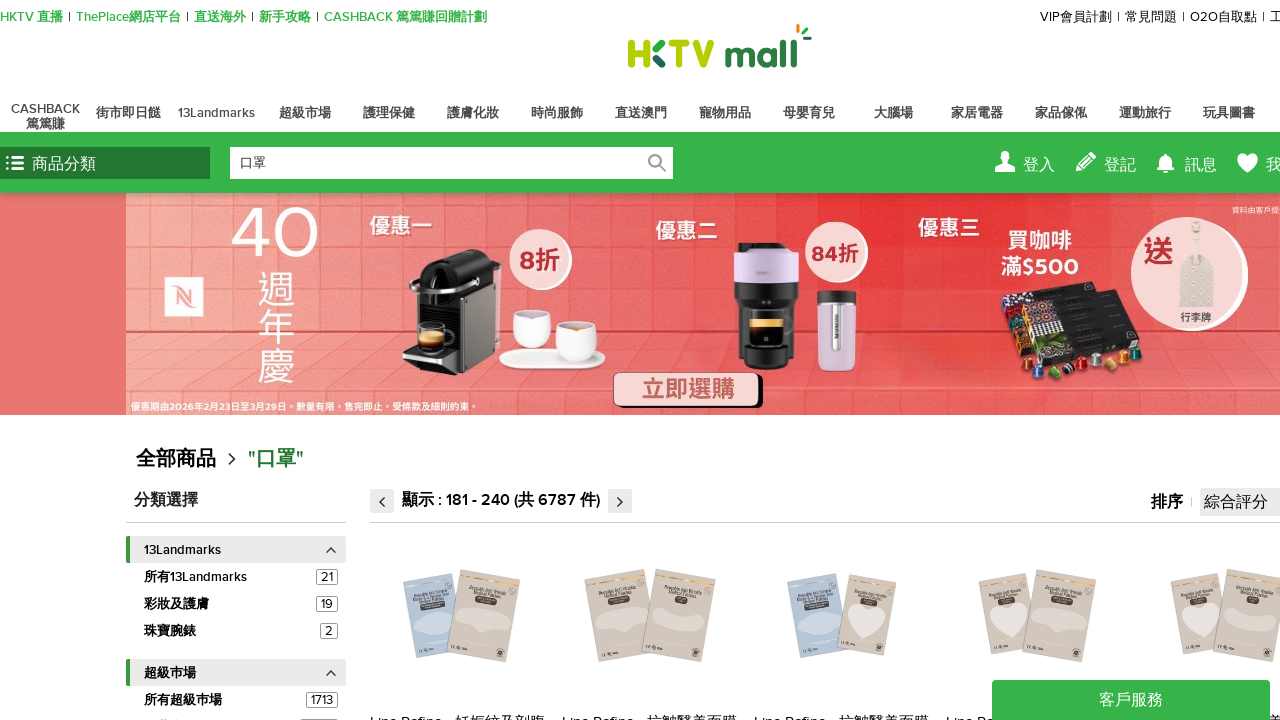

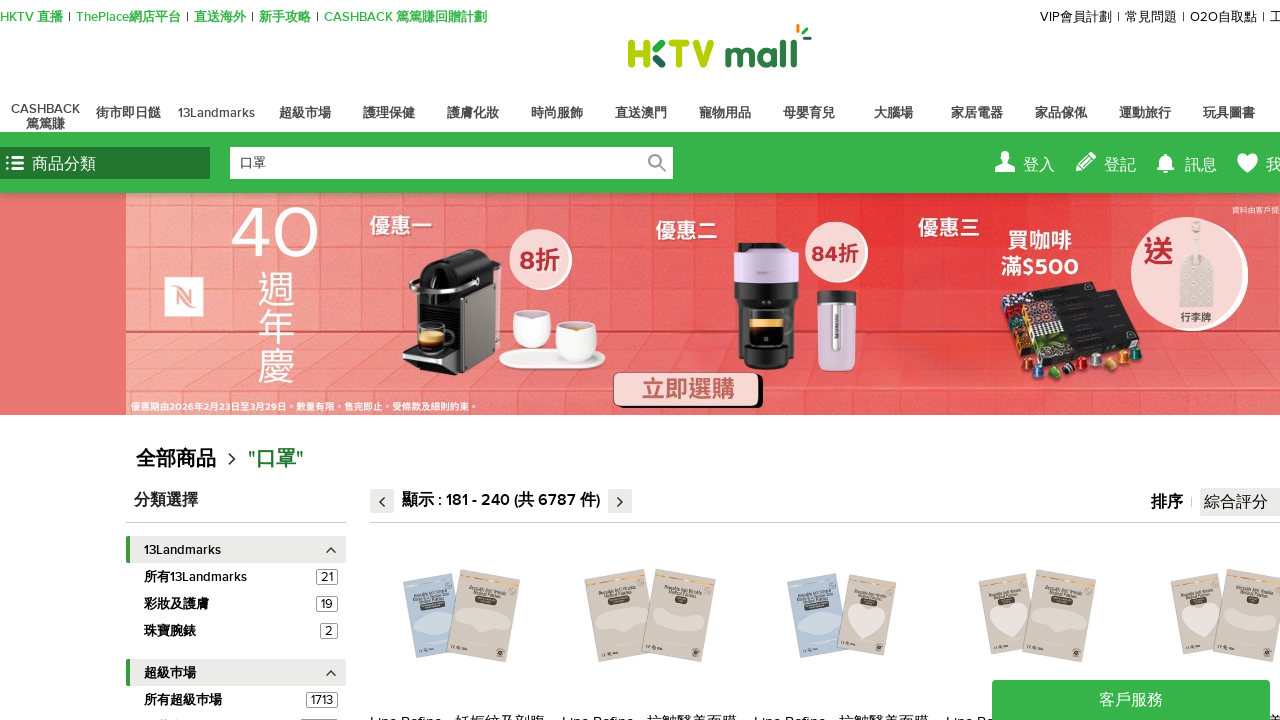